Tests browser navigation commands by navigating between two websites and using back, forward, and refresh functions

Starting URL: http://only-testing-blog.blogspot.com/2014/01/textbox.html

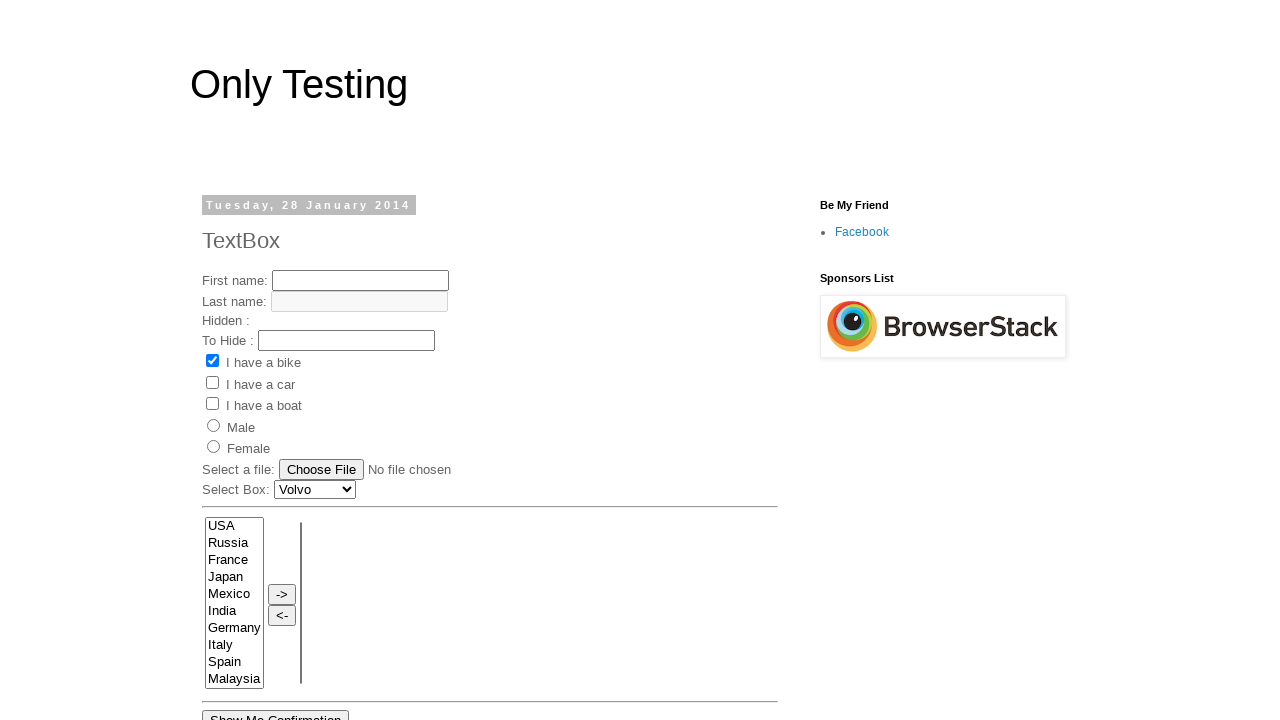

Navigated to BookMyShow website
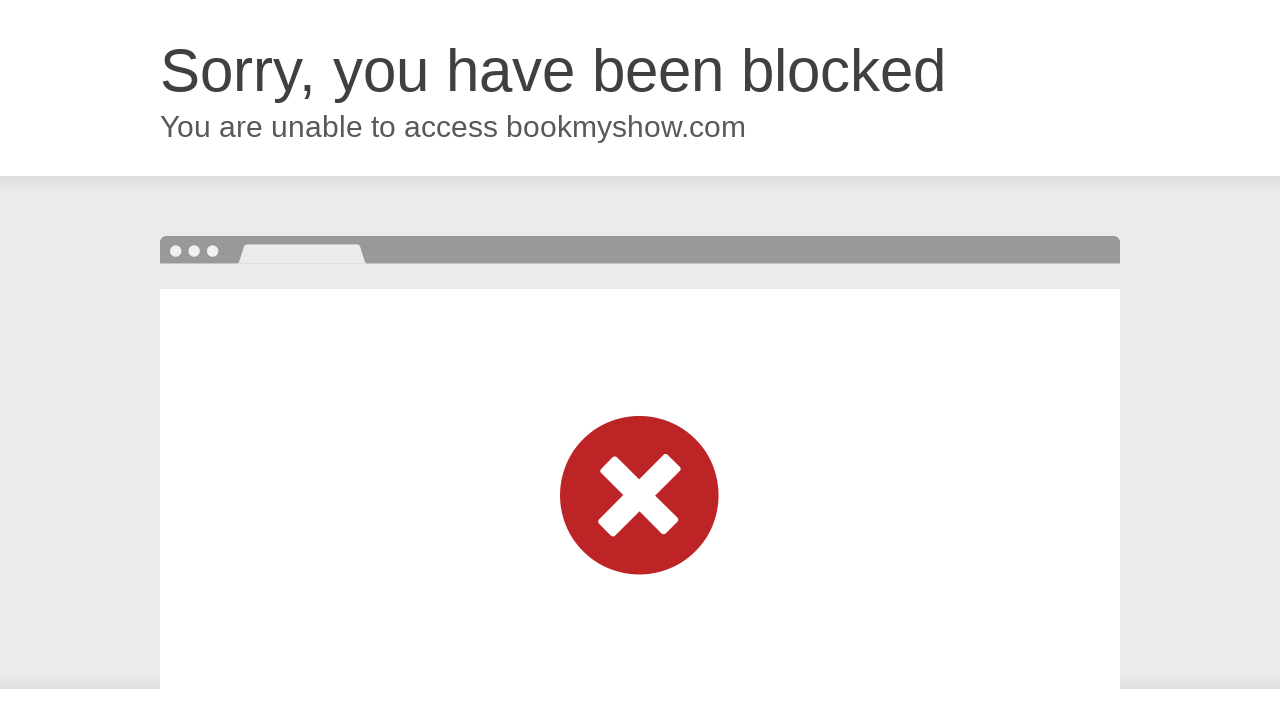

Navigated back to textbox.html page
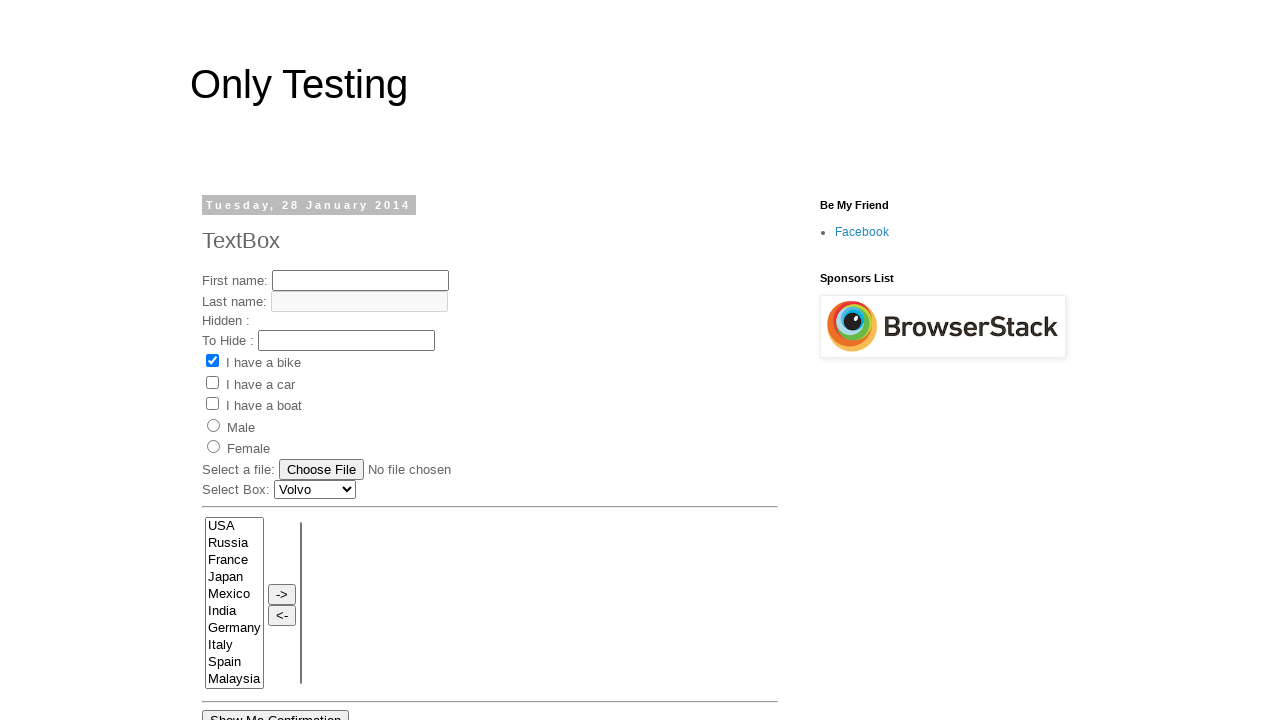

Navigated forward to BookMyShow website
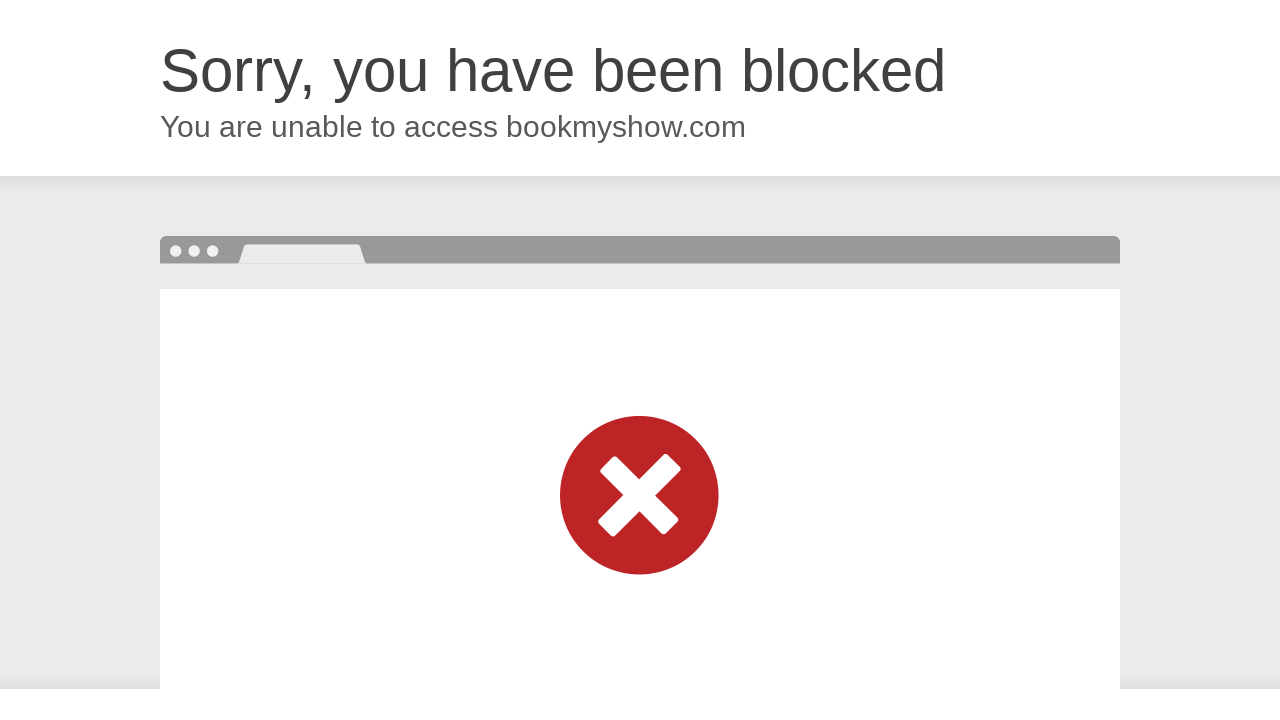

Refreshed the current page
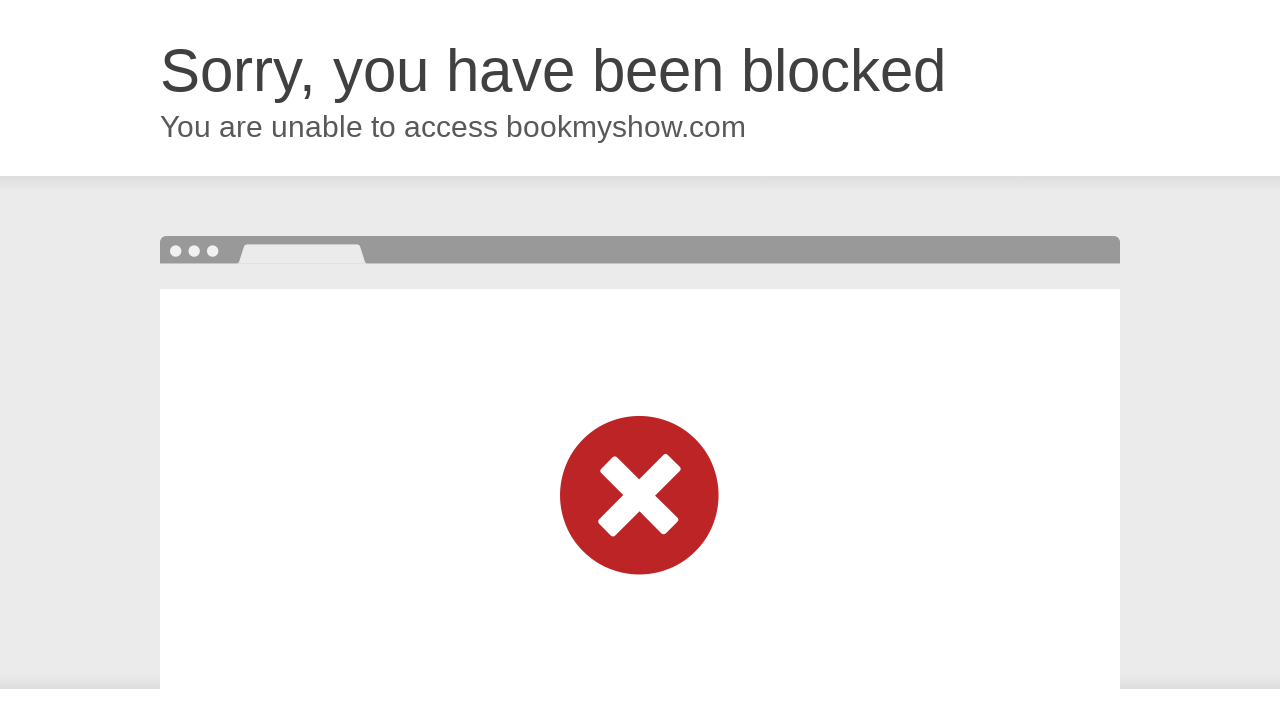

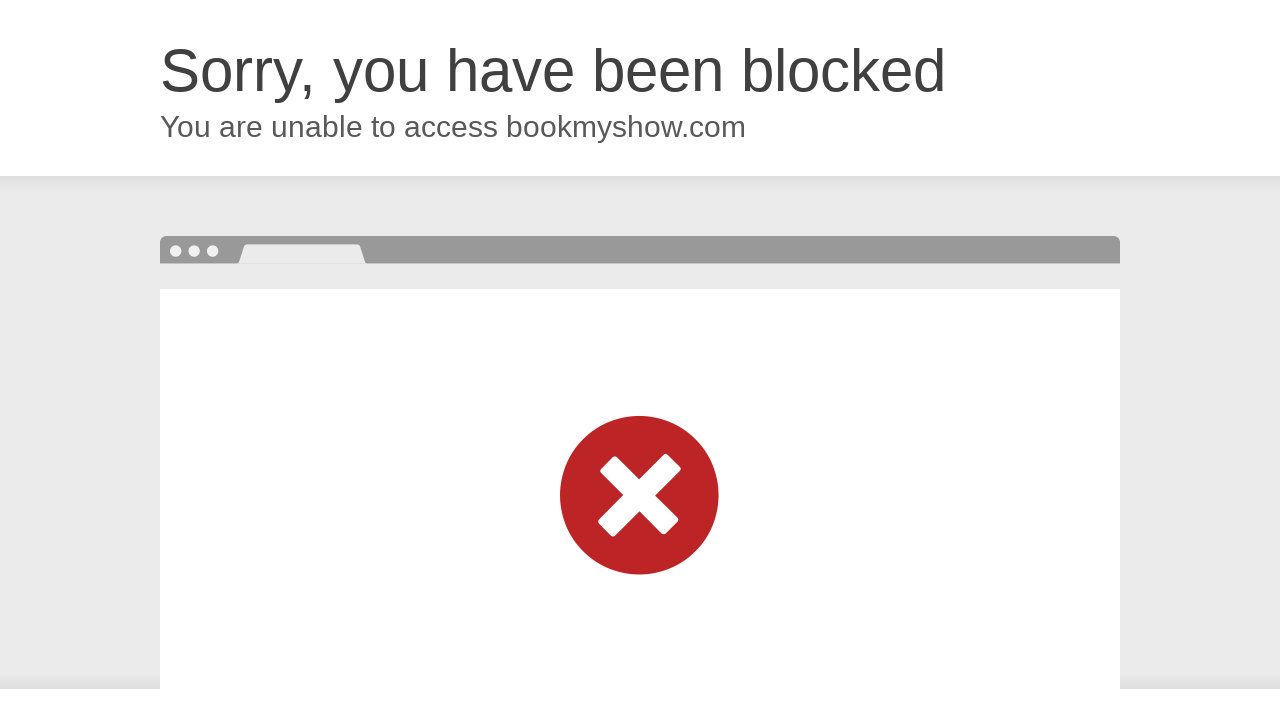